Verifies that the company branding logo is displayed on the OrangeHRM login page

Starting URL: https://opensource-demo.orangehrmlive.com/web/index.php/auth/login

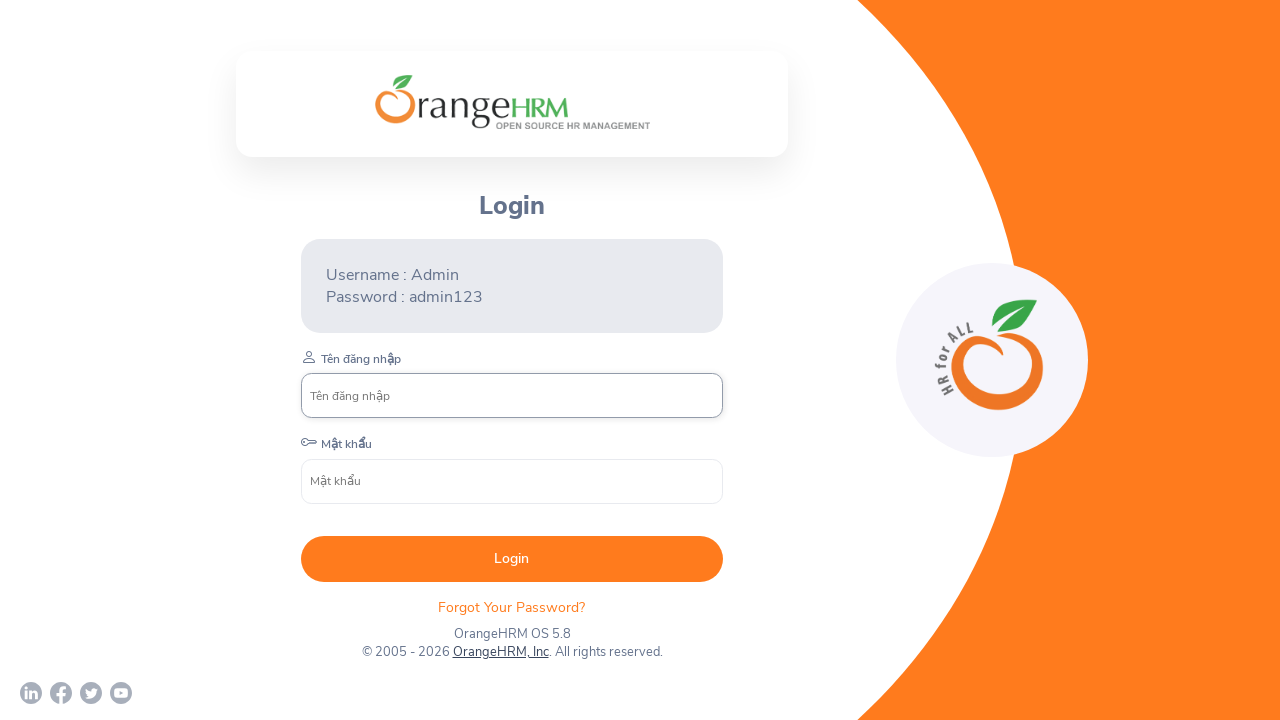

Waited for company branding logo to become visible on OrangeHRM login page
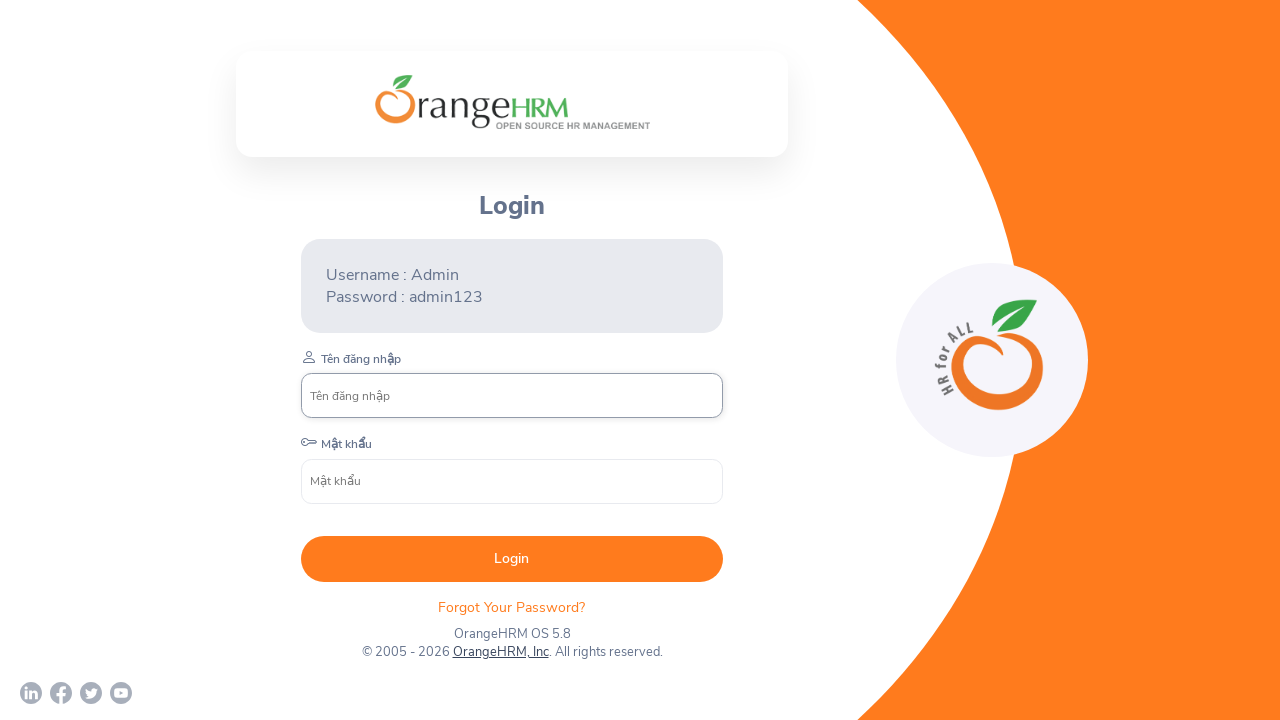

Verified that company branding logo is displayed on the login page
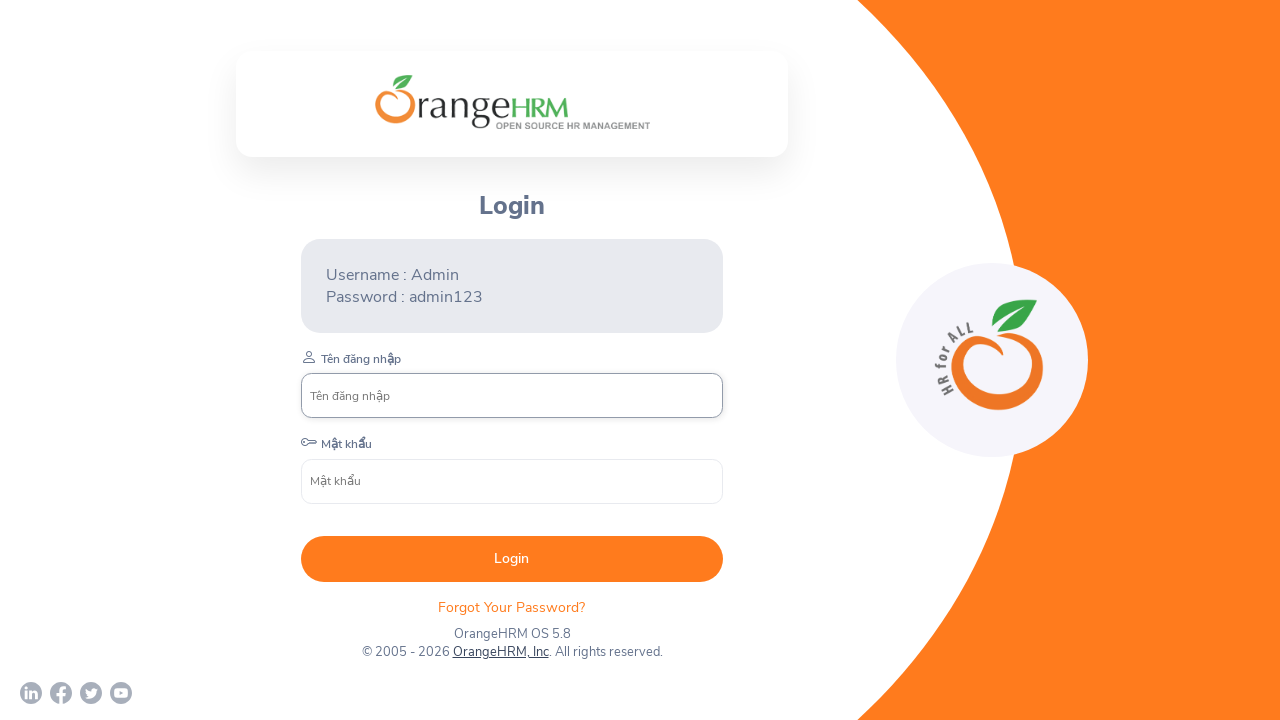

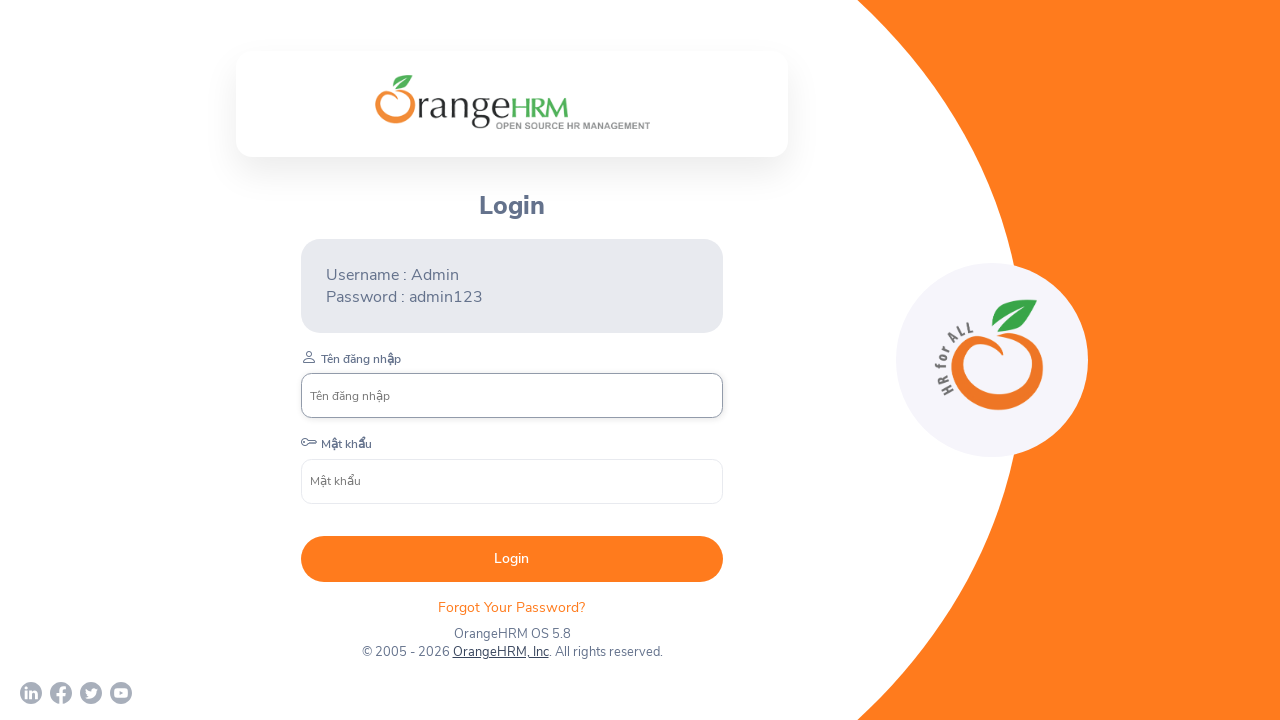